Tests web form submission by filling a text field and submitting the form, then verifying the success message

Starting URL: https://www.selenium.dev/selenium/web/web-form.html

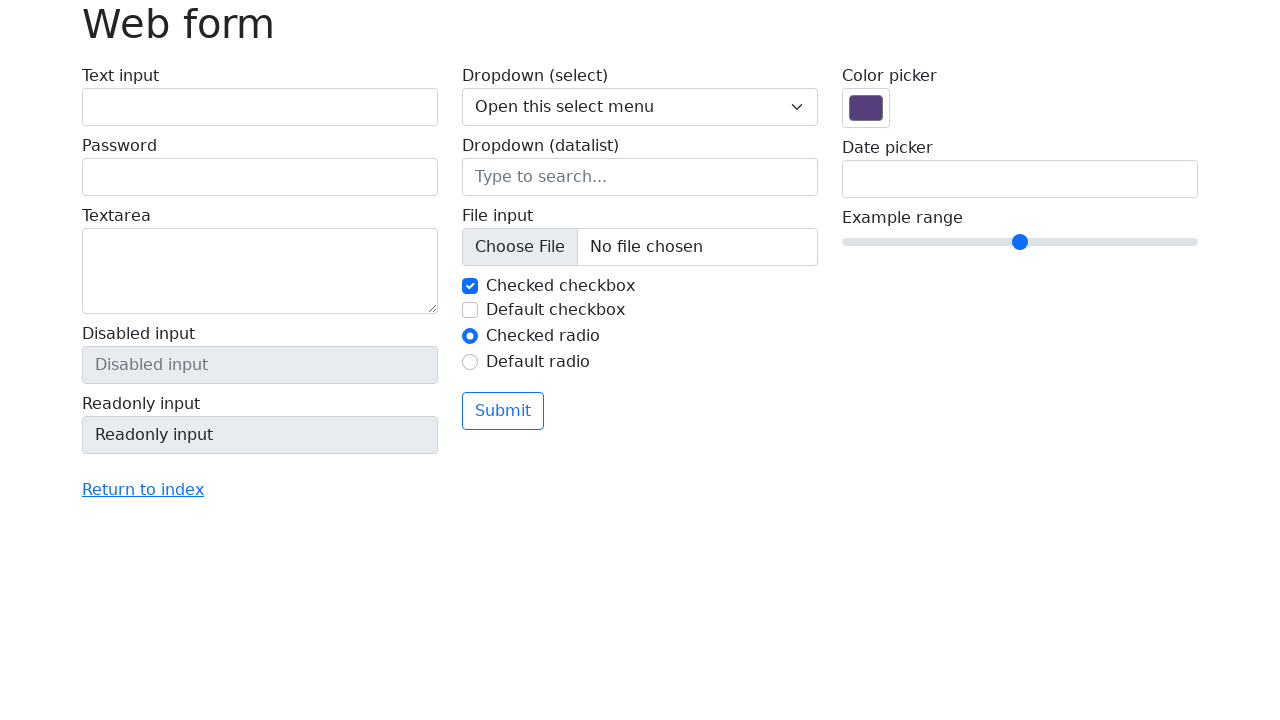

Filled text field with 'Selenium' on input[name='my-text']
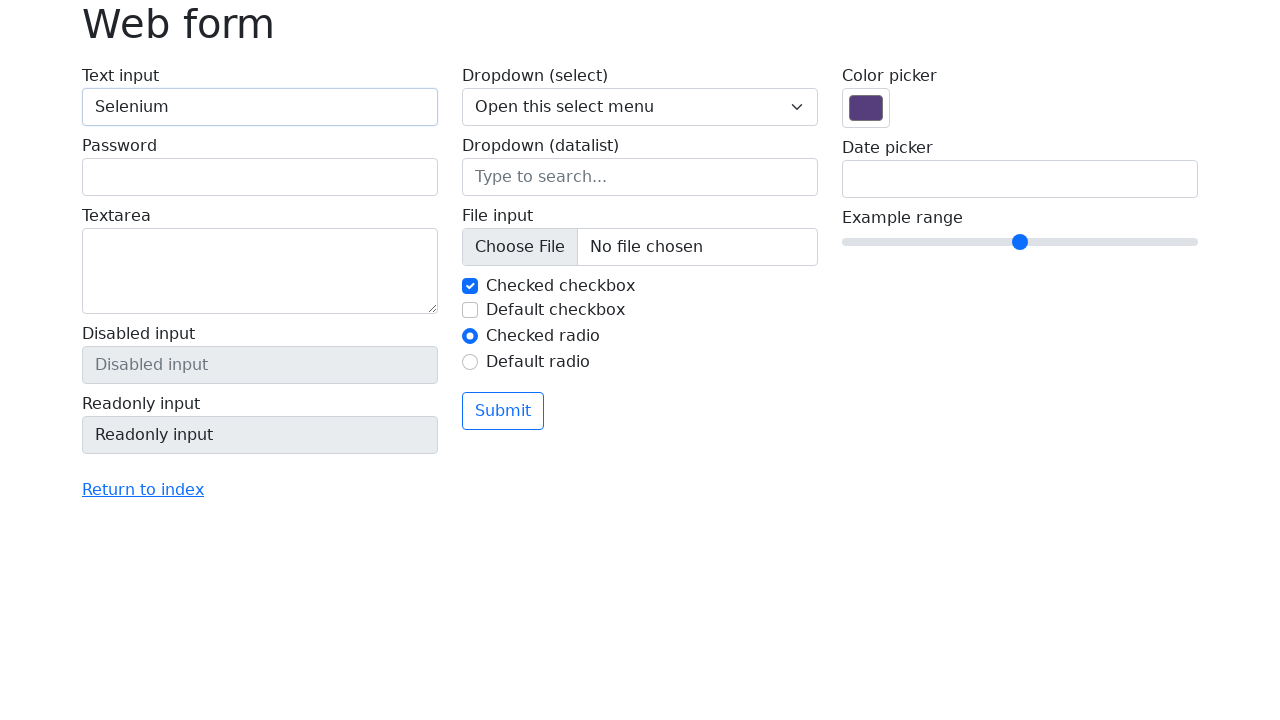

Clicked the submit button at (503, 411) on button[type='submit']
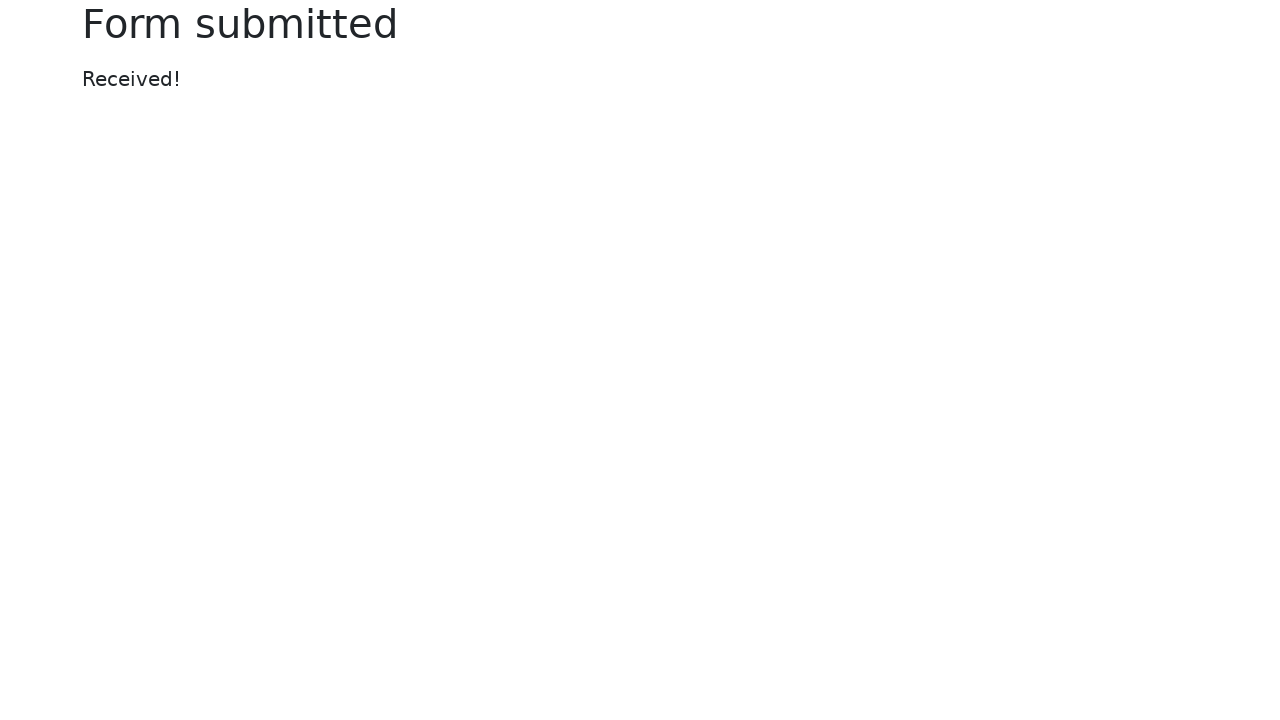

Success message appeared
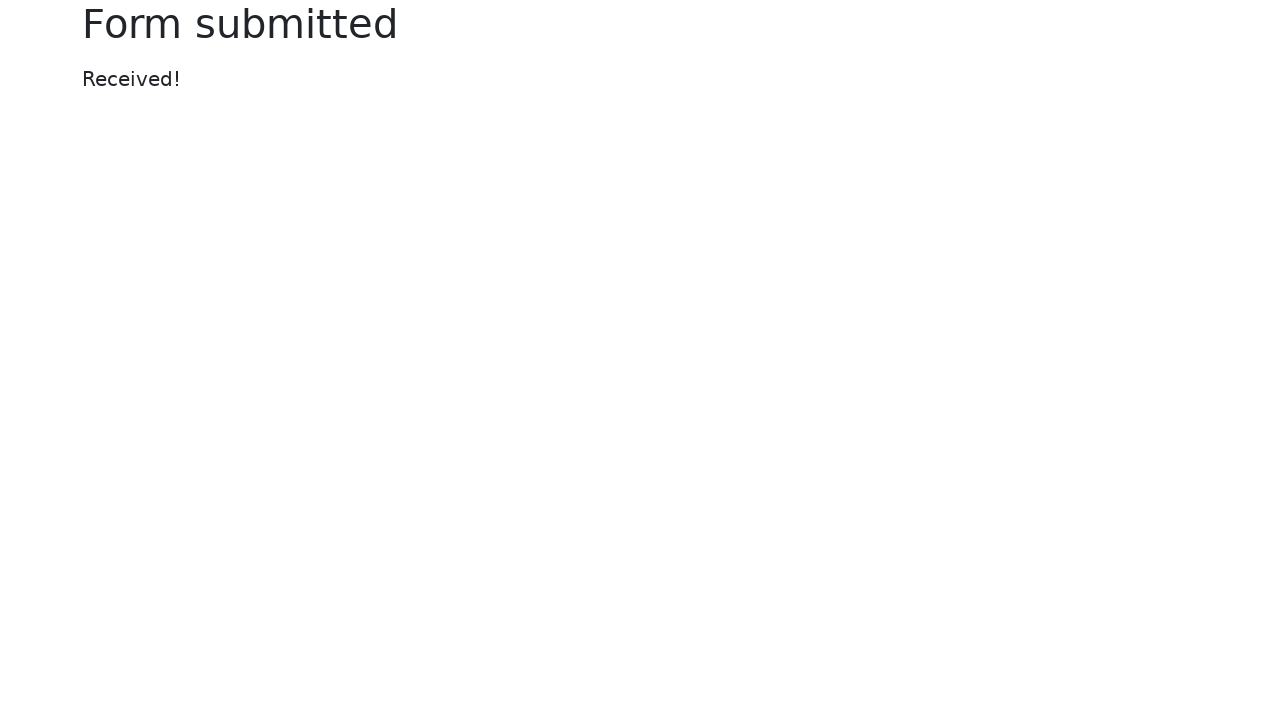

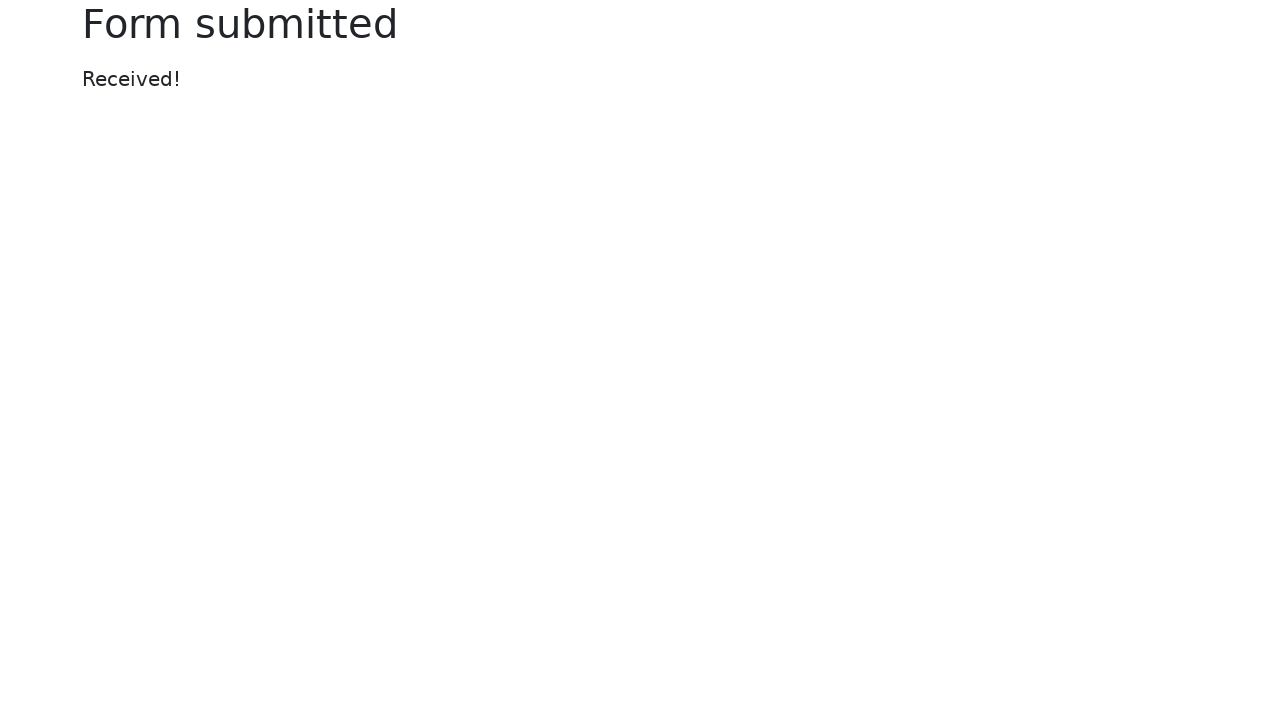